Tests that the complete all checkbox updates state when individual items are completed or cleared

Starting URL: https://demo.playwright.dev/todomvc

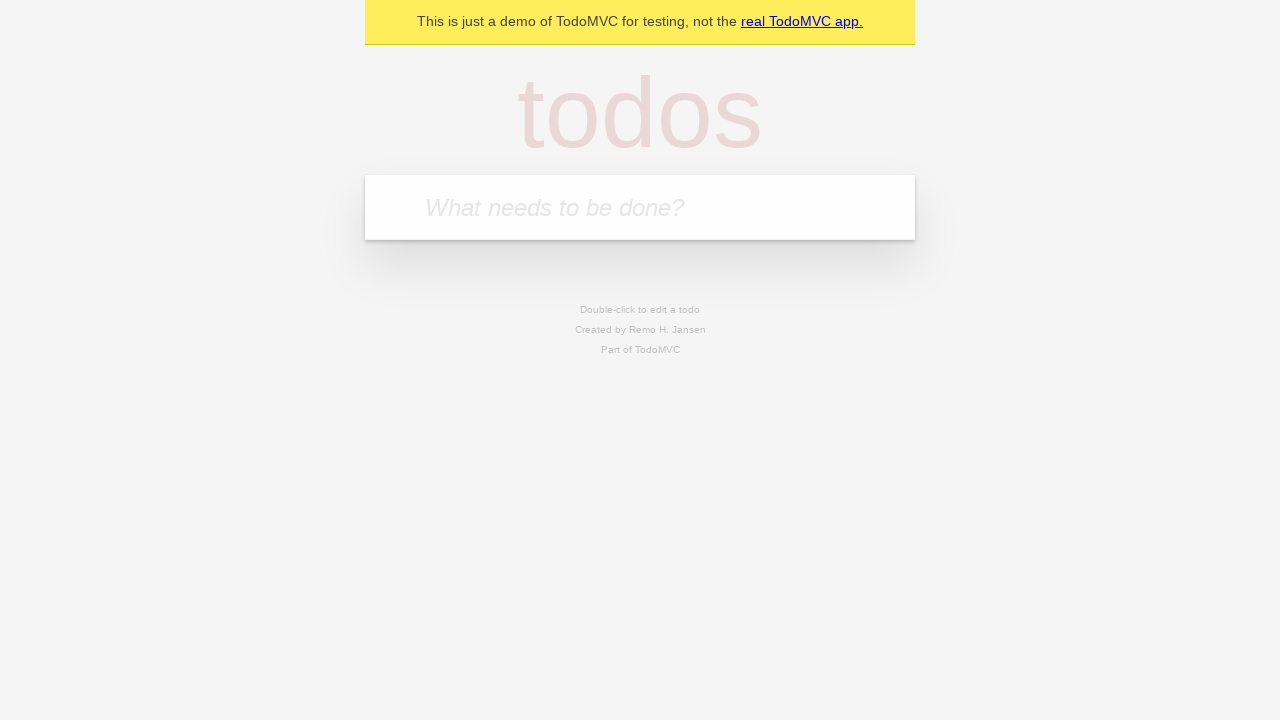

Filled todo input with 'buy some cheese' on internal:attr=[placeholder="What needs to be done?"i]
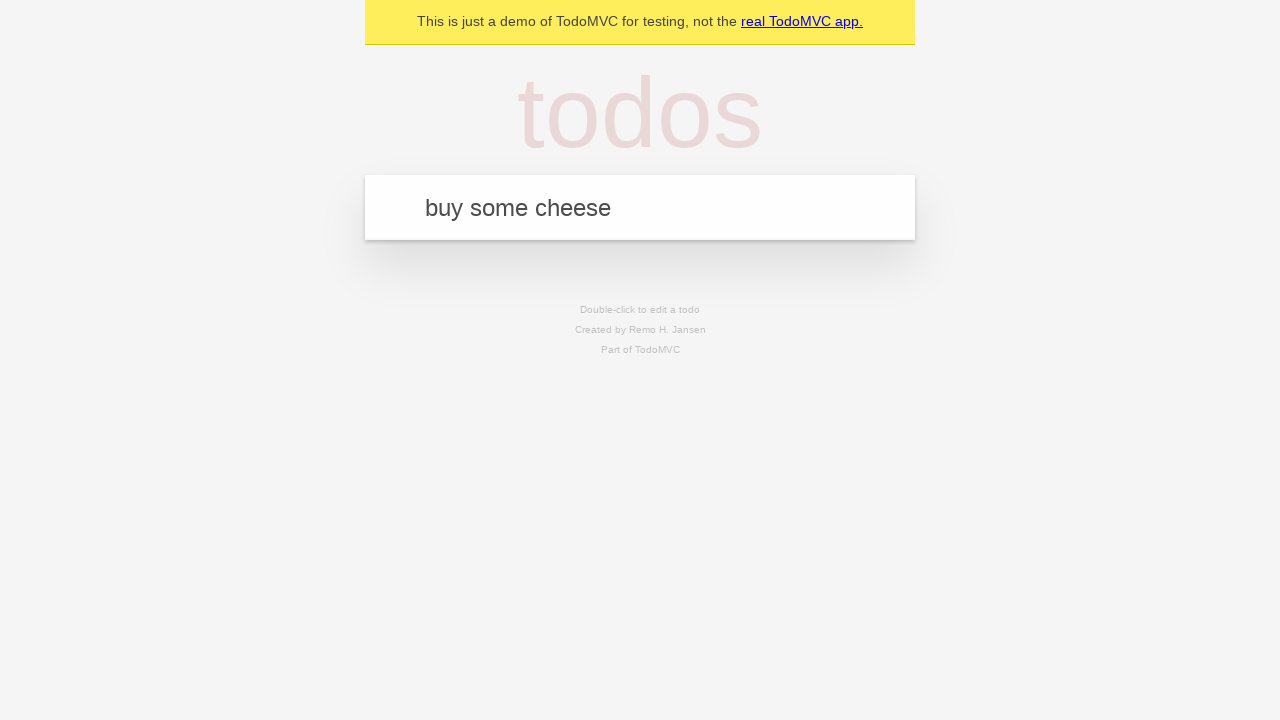

Pressed Enter to create first todo item on internal:attr=[placeholder="What needs to be done?"i]
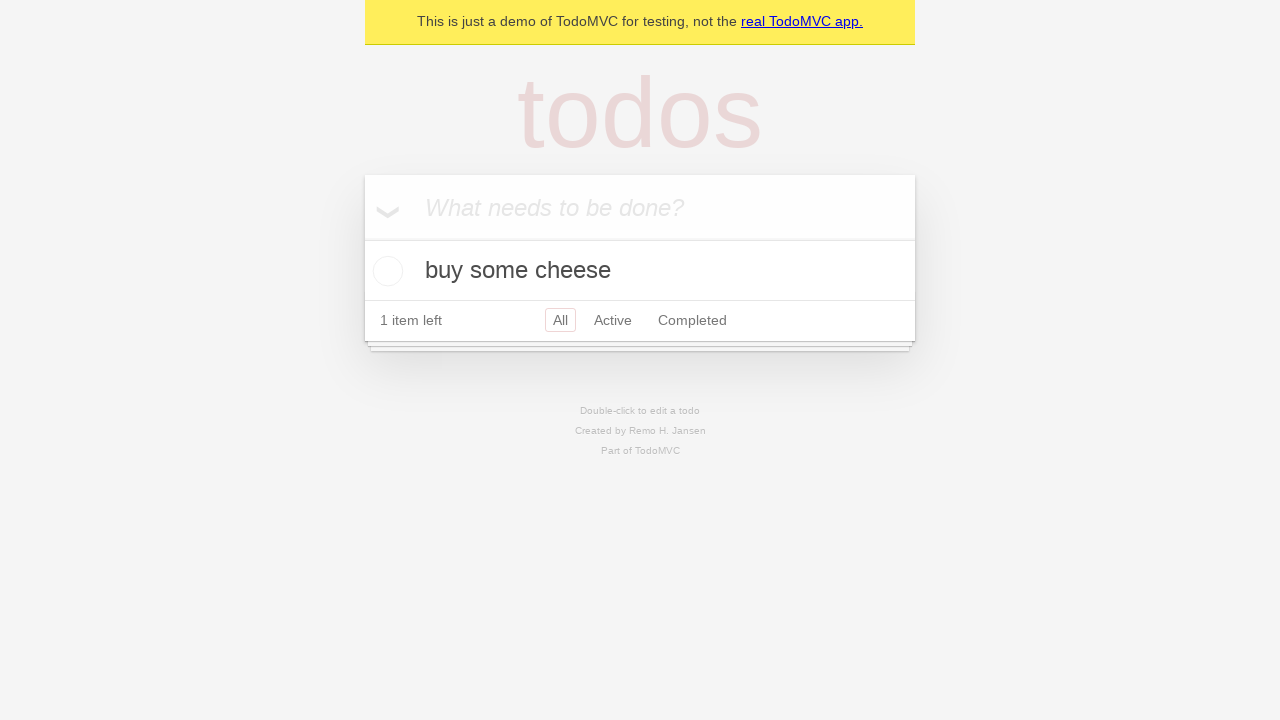

Filled todo input with 'feed the cat' on internal:attr=[placeholder="What needs to be done?"i]
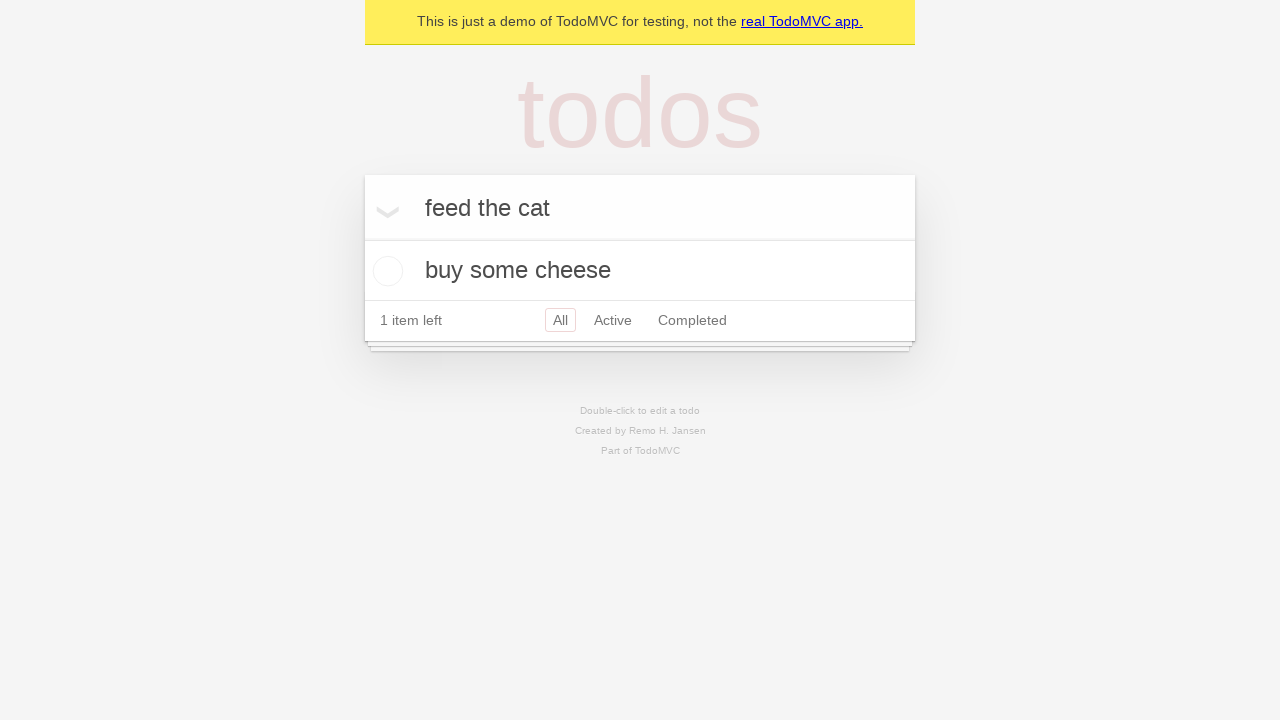

Pressed Enter to create second todo item on internal:attr=[placeholder="What needs to be done?"i]
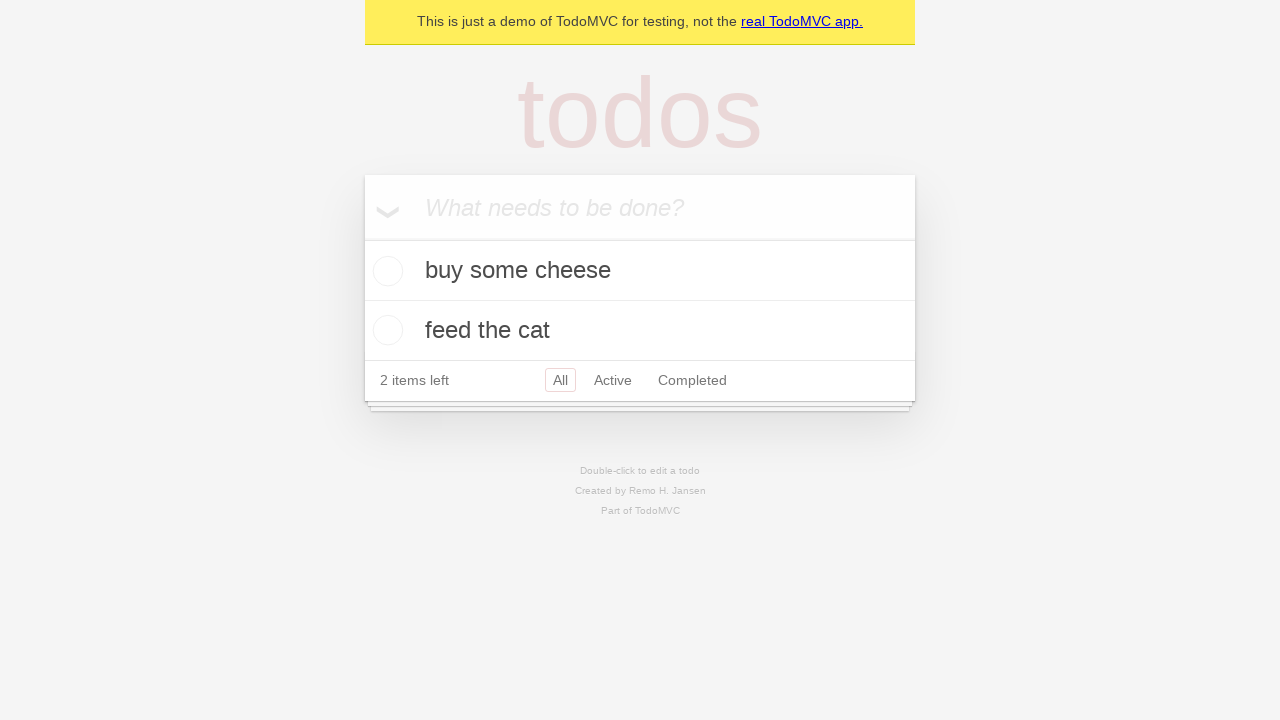

Filled todo input with 'book a doctors appointment' on internal:attr=[placeholder="What needs to be done?"i]
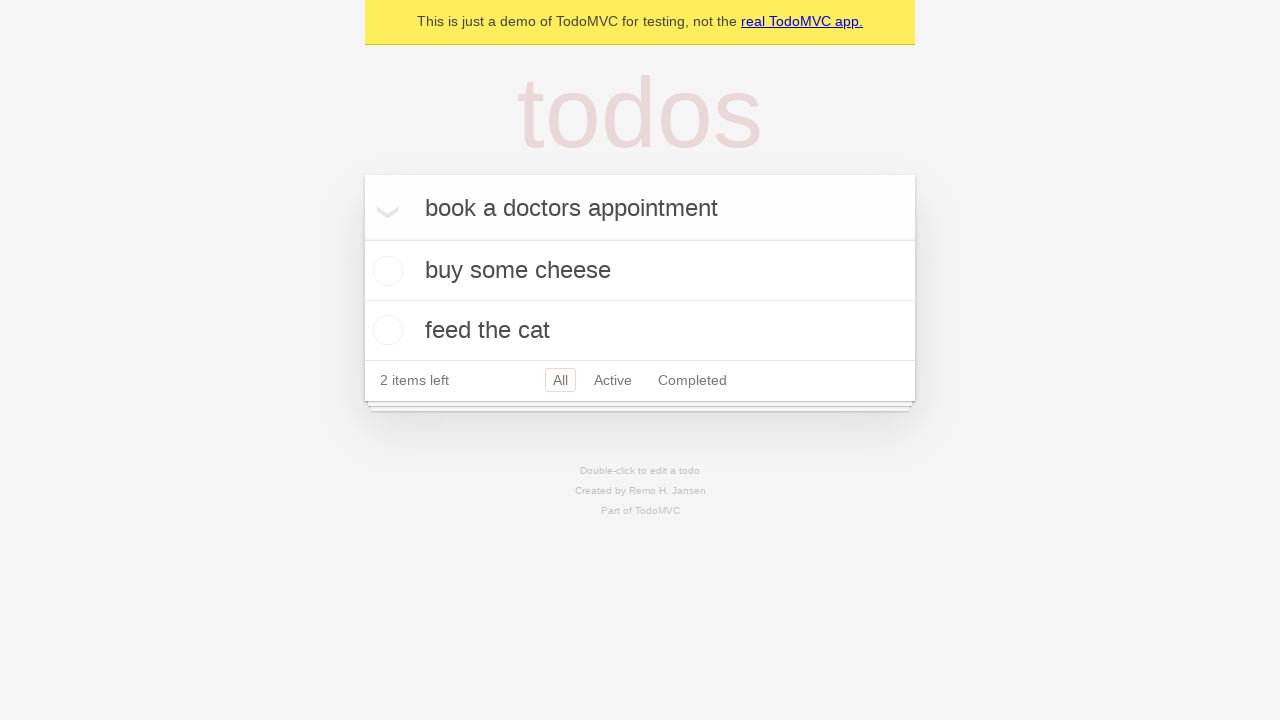

Pressed Enter to create third todo item on internal:attr=[placeholder="What needs to be done?"i]
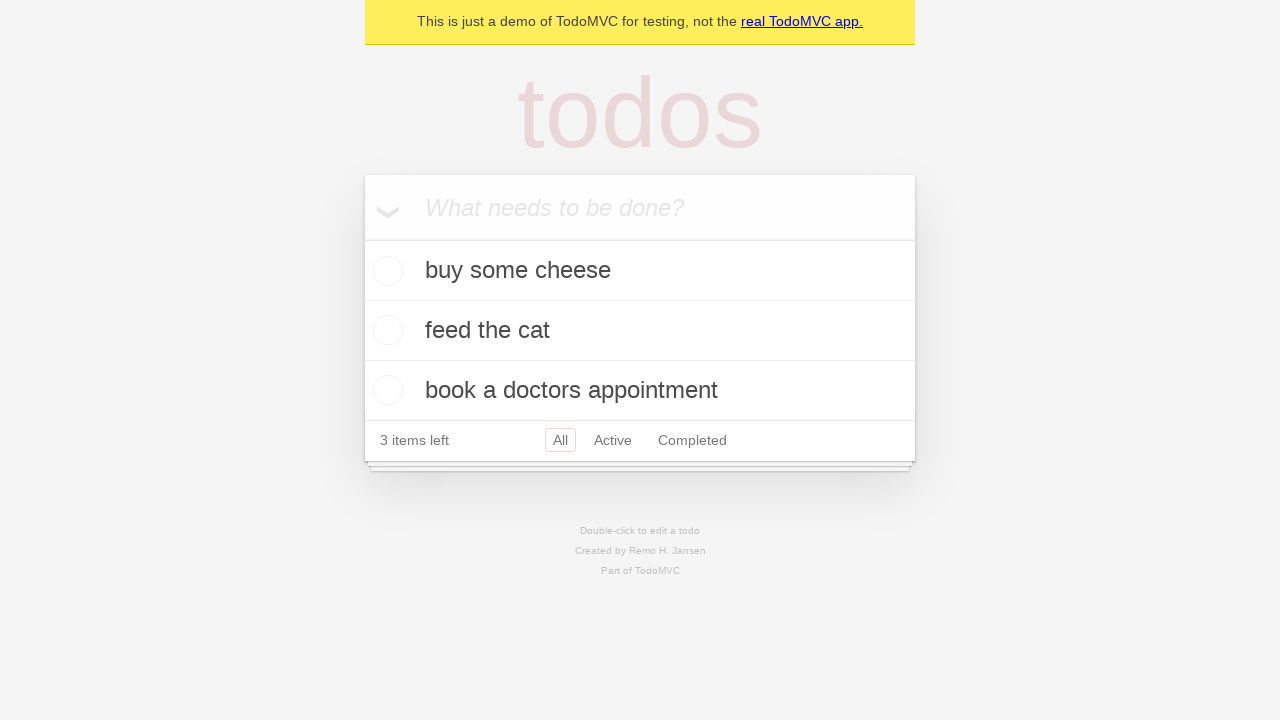

All three todo items loaded and visible
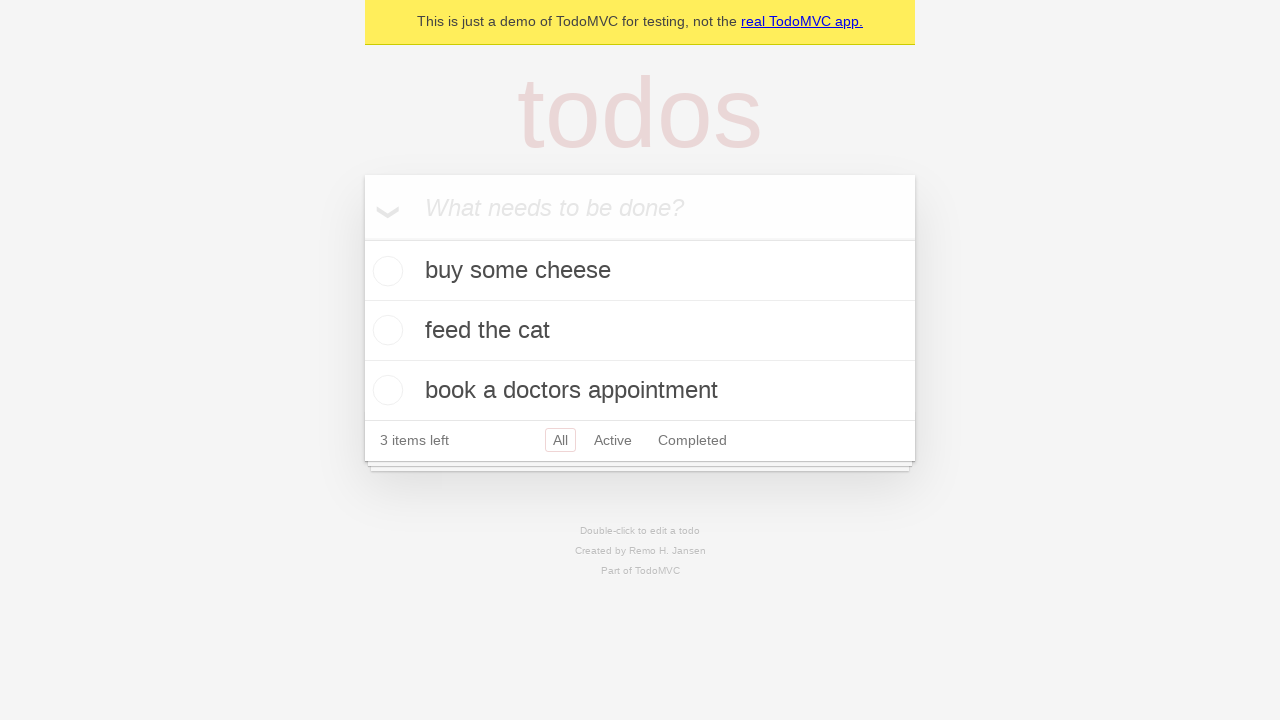

Checked the 'Mark all as complete' checkbox at (362, 238) on internal:label="Mark all as complete"i
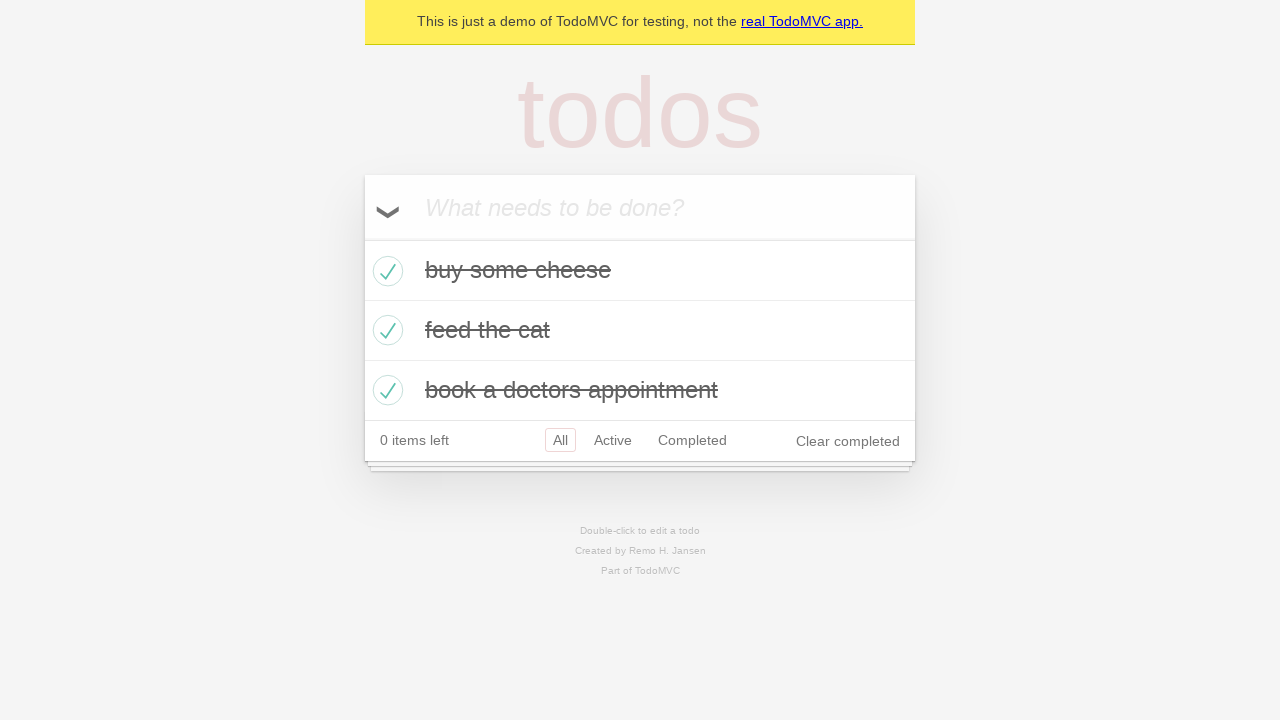

Unchecked the first todo item at (385, 271) on internal:testid=[data-testid="todo-item"s] >> nth=0 >> internal:role=checkbox
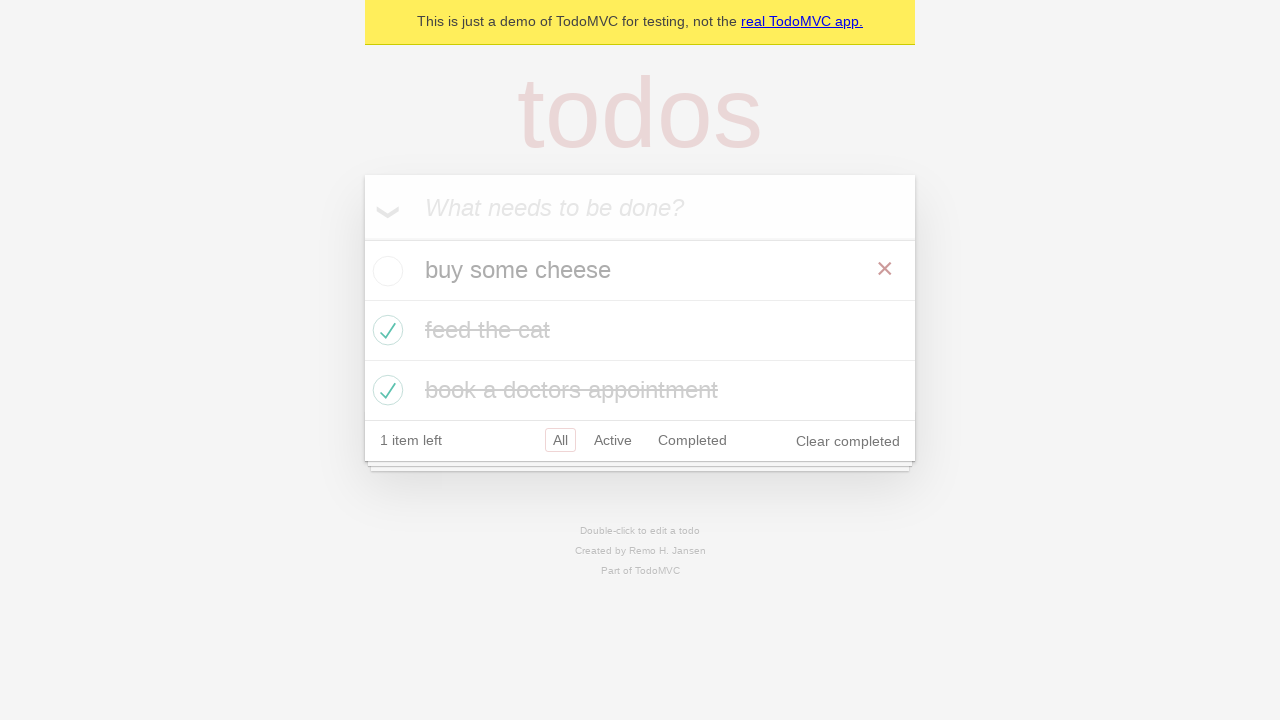

Checked the first todo item again at (385, 271) on internal:testid=[data-testid="todo-item"s] >> nth=0 >> internal:role=checkbox
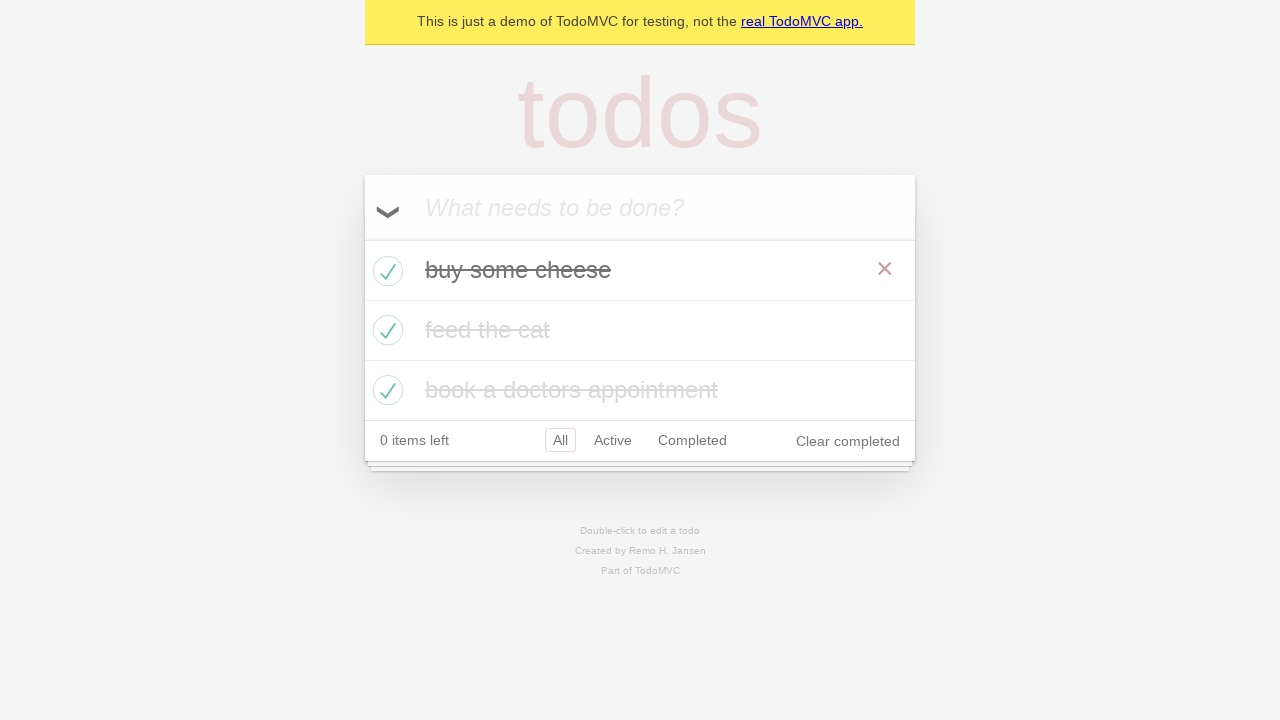

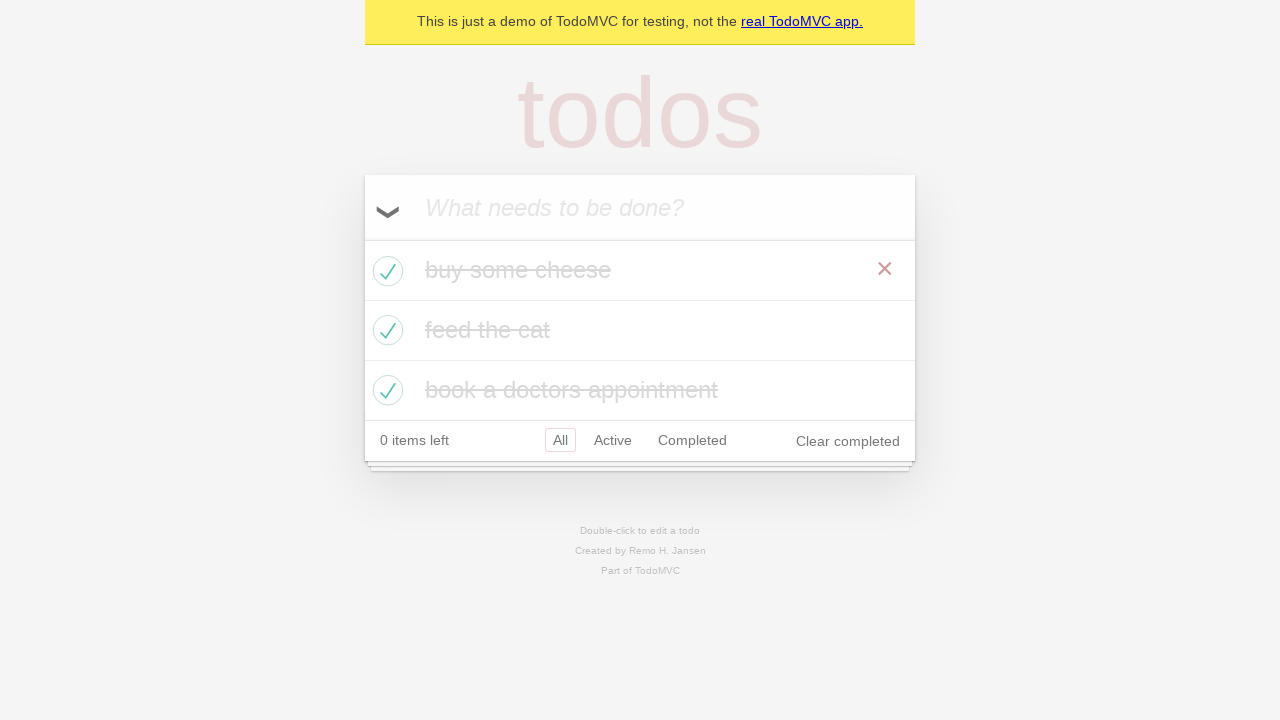